Navigates to the OrangeHRM demo site homepage and verifies it loads successfully

Starting URL: https://opensource-demo.orangehrmlive.com

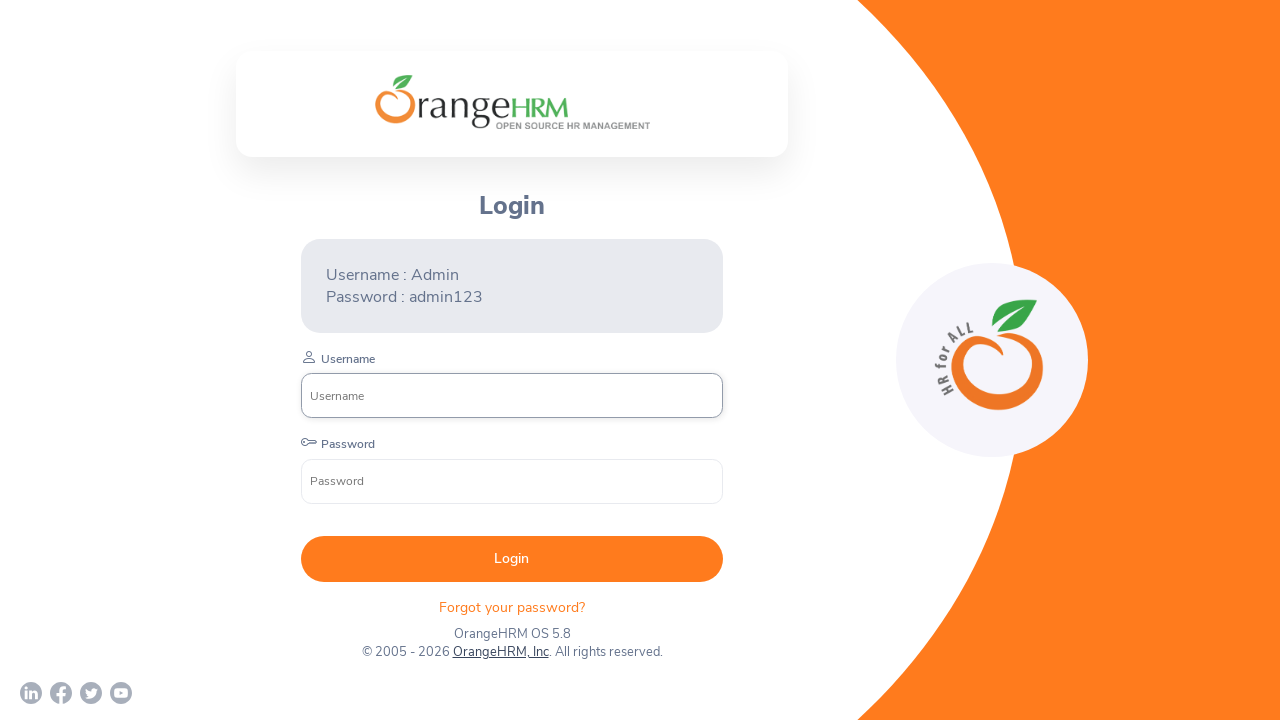

Navigated to OrangeHRM demo site homepage
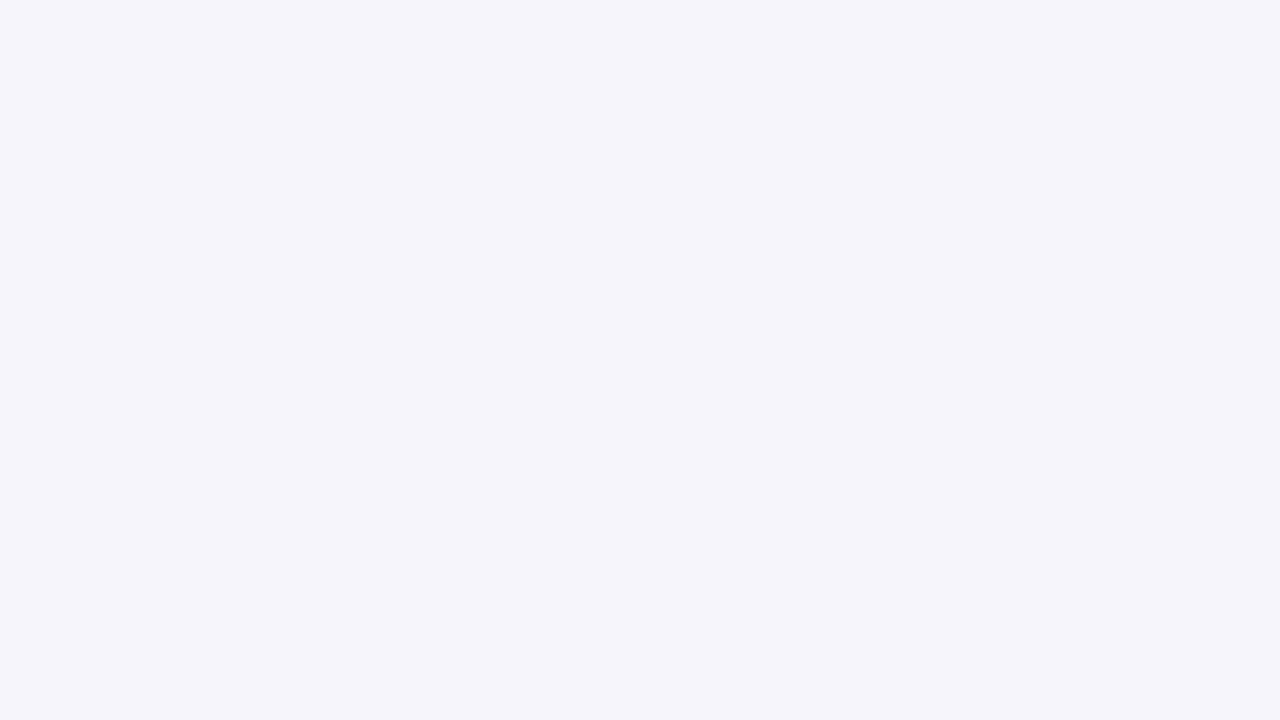

Page DOM content fully loaded
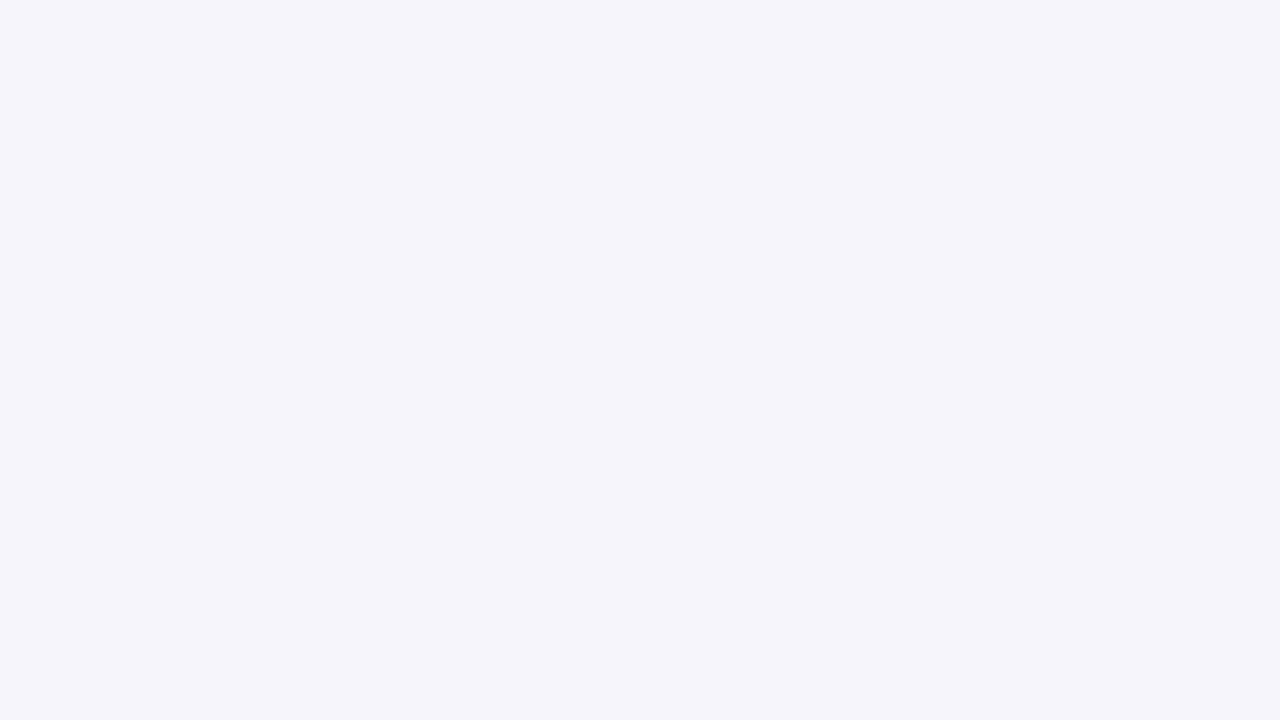

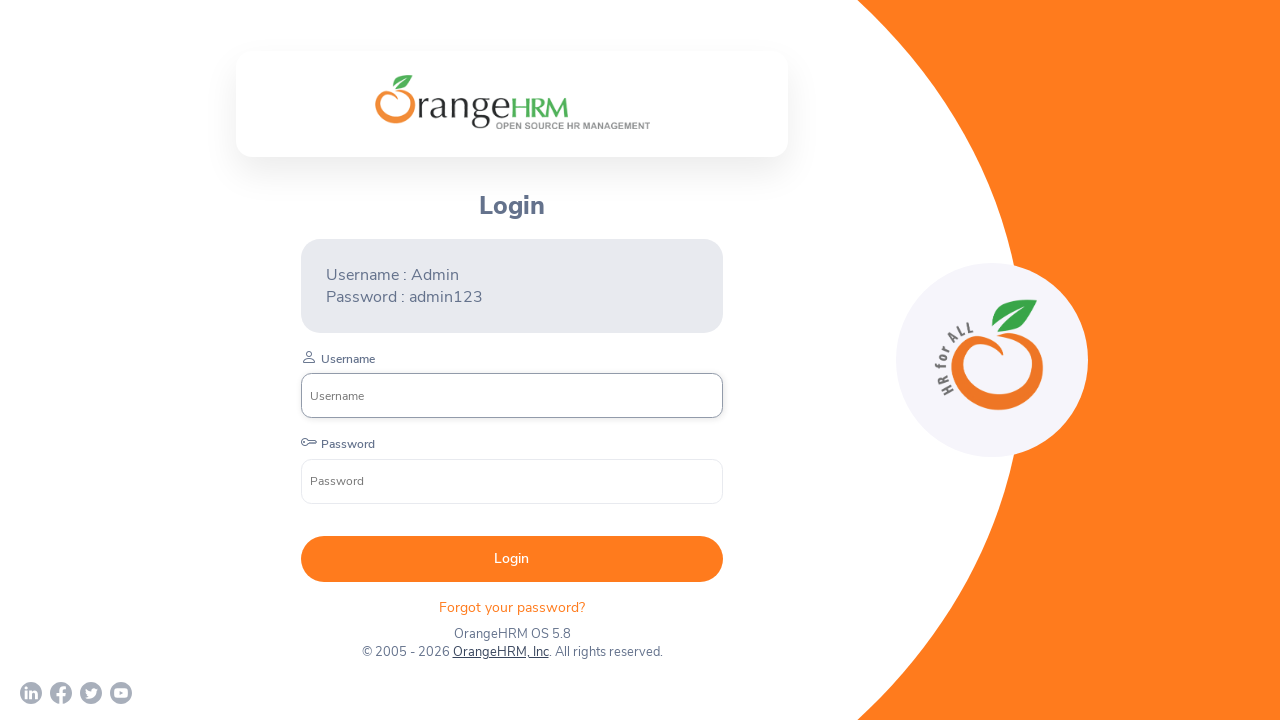